Tests clicking the full image button on a JPL Space gallery page and verifies the expanded image modal appears

Starting URL: https://data-class-jpl-space.s3.amazonaws.com/JPL_Space/index.html

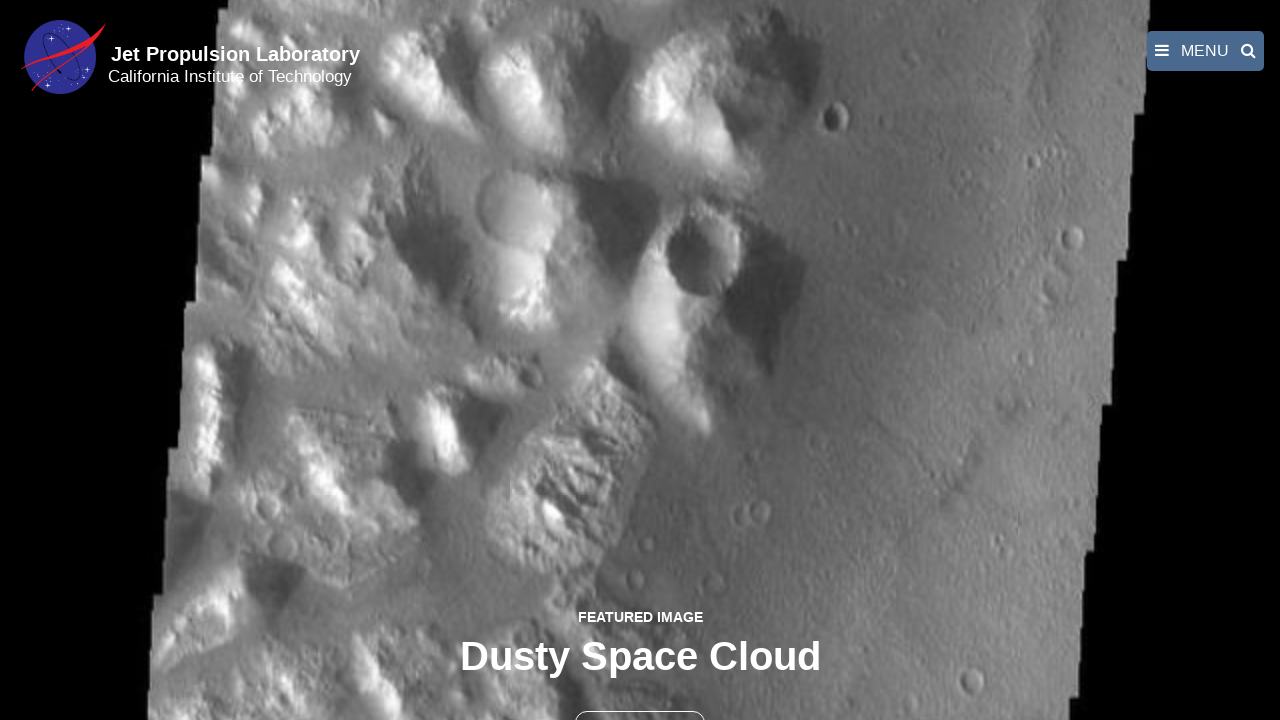

Navigated to JPL Space gallery page
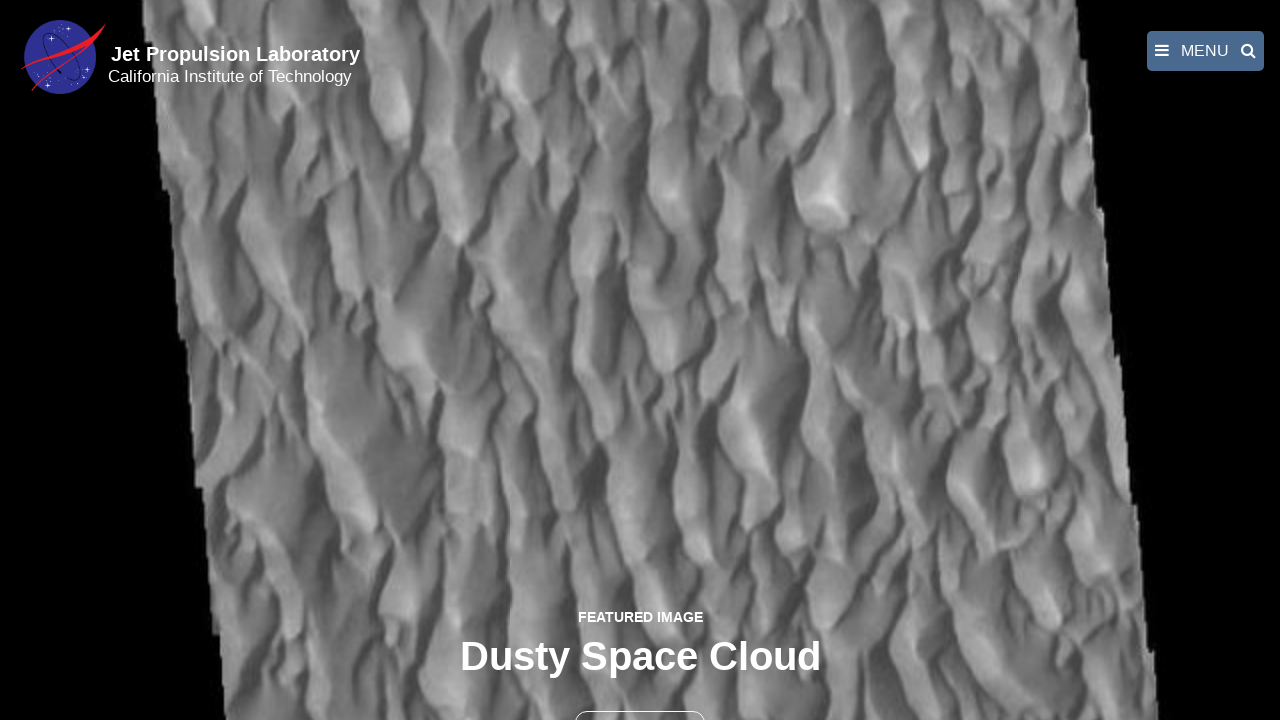

Clicked the full image button to expand featured image at (640, 699) on button >> nth=1
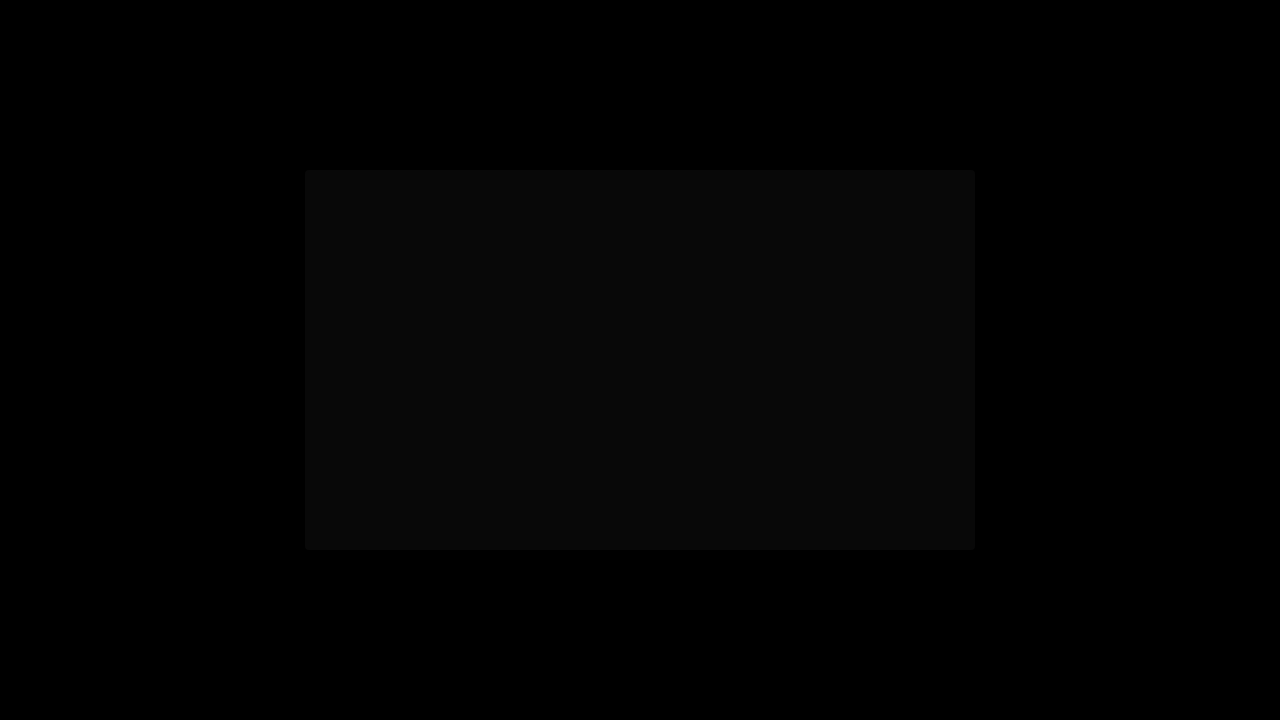

Expanded image modal appeared with fancybox image
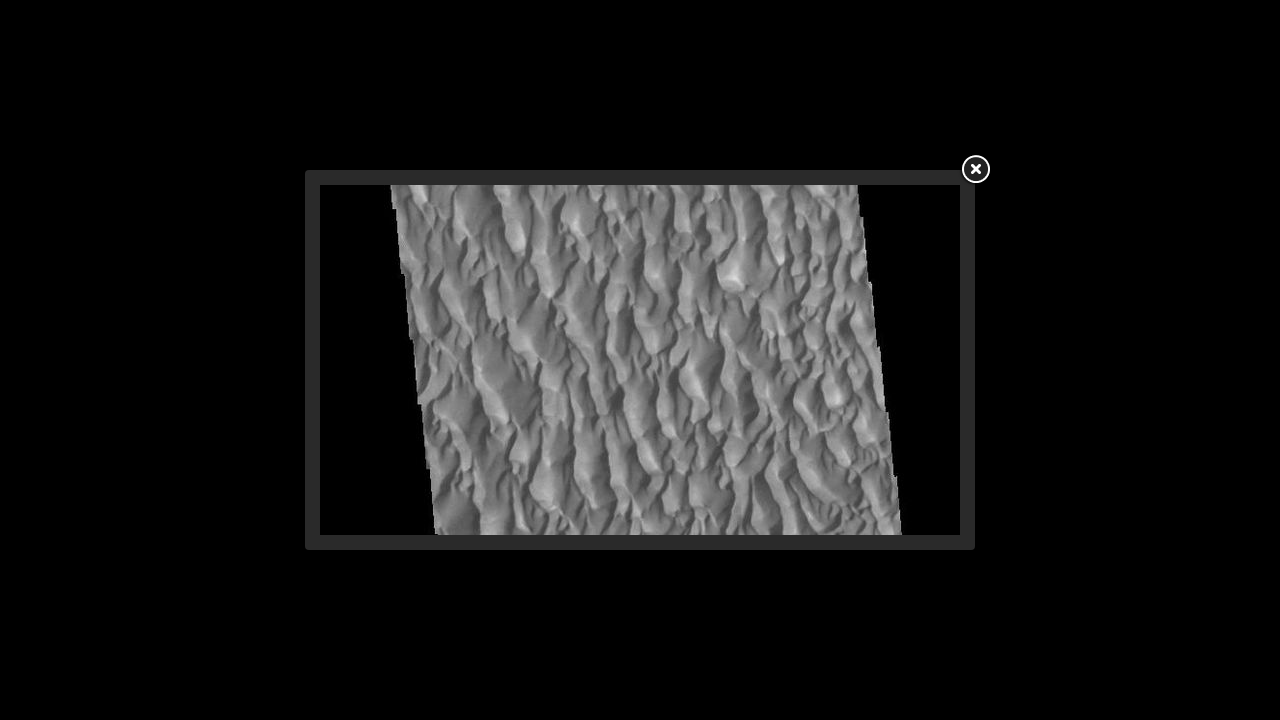

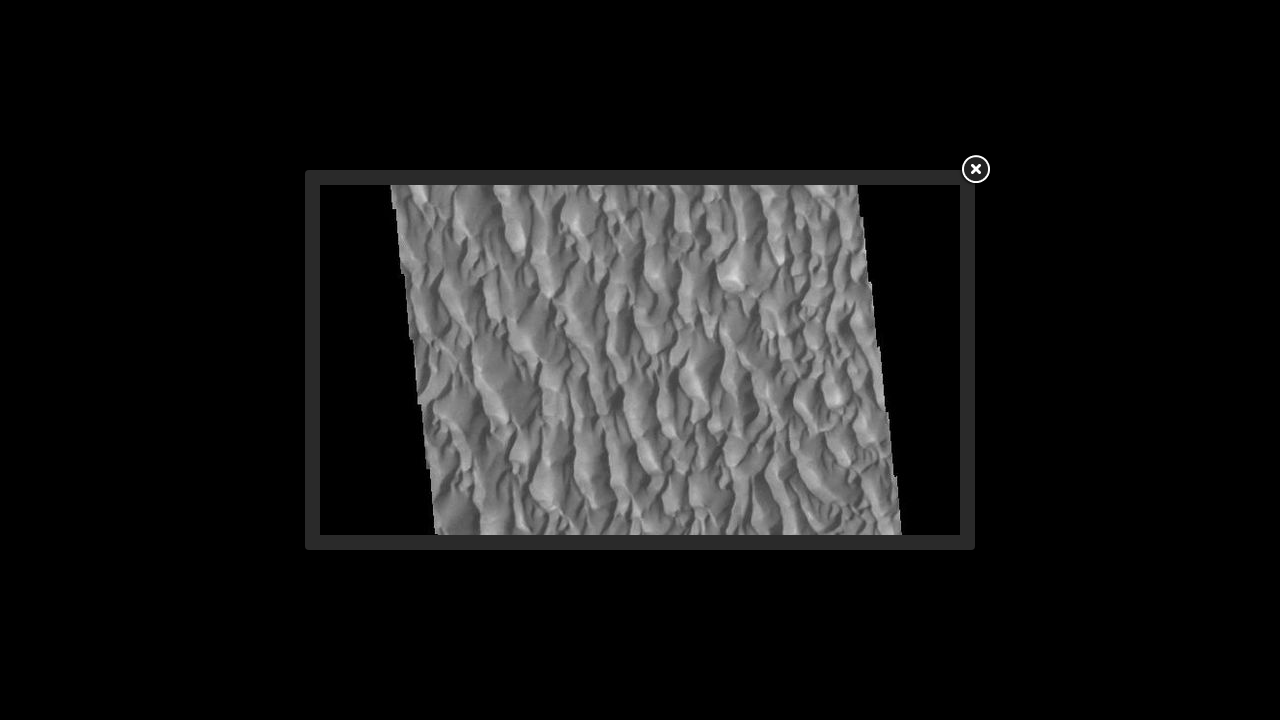